Tests range slider interaction by pressing the right arrow key multiple times to increase the slider value

Starting URL: https://www.selenium.dev/selenium/web/web-form.html

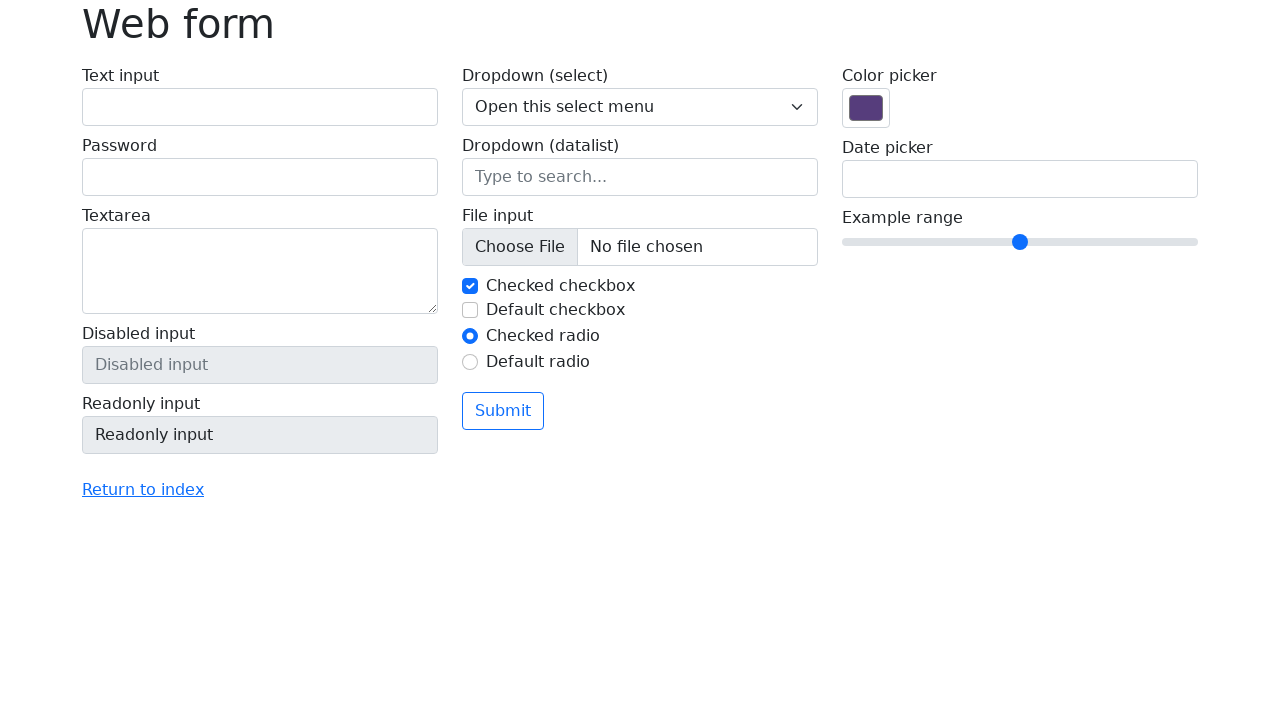

Focused on the range slider input element on input[name='my-range']
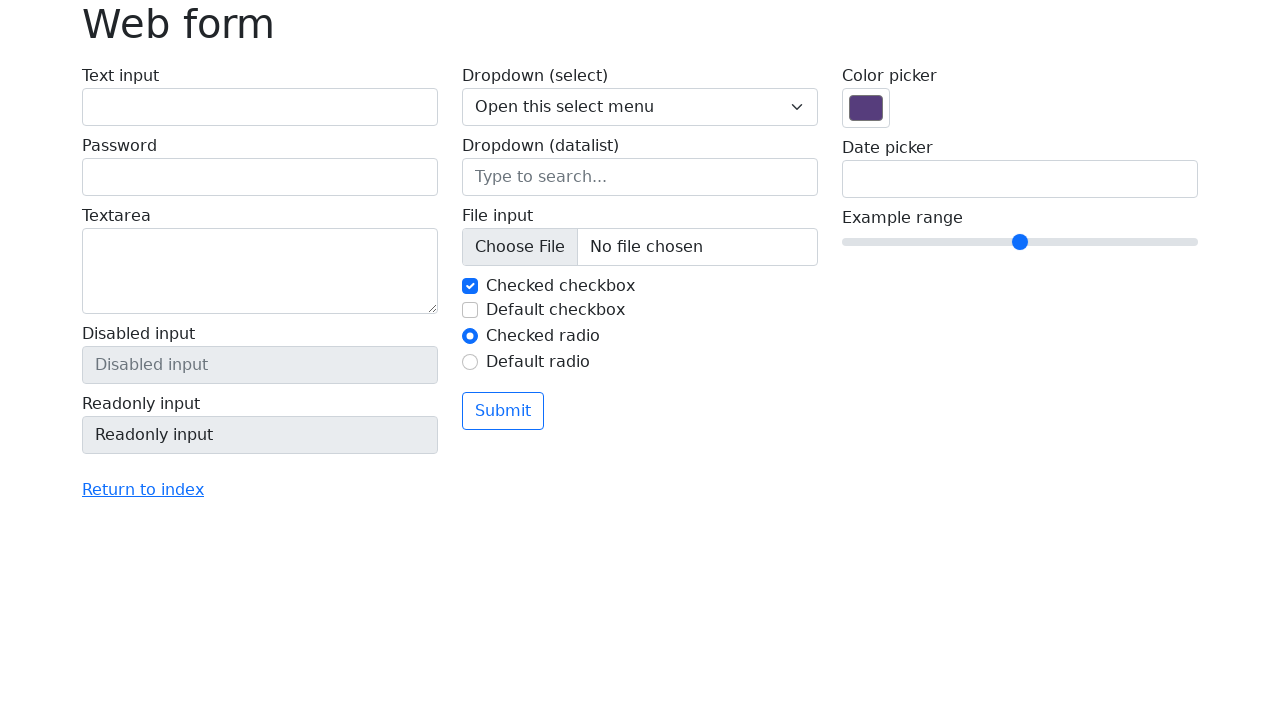

Pressed ArrowRight key to increase slider value (press 1 of 4) on input[name='my-range']
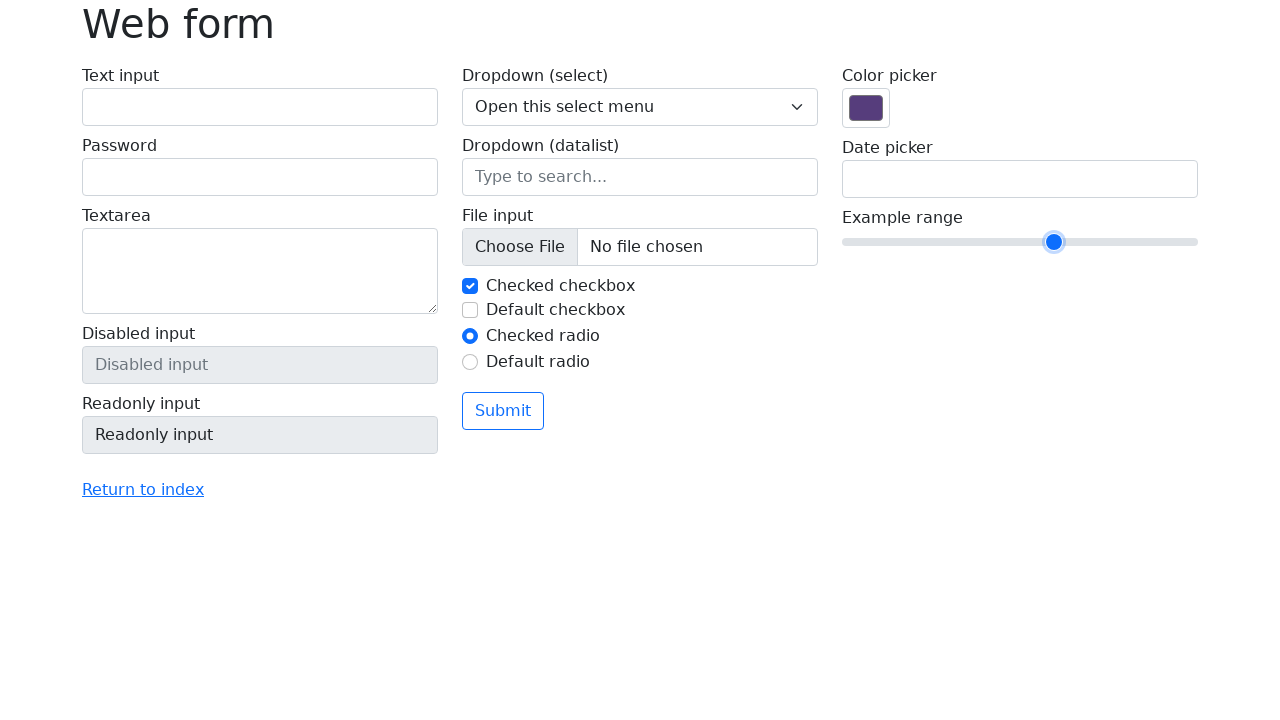

Pressed ArrowRight key to increase slider value (press 2 of 4) on input[name='my-range']
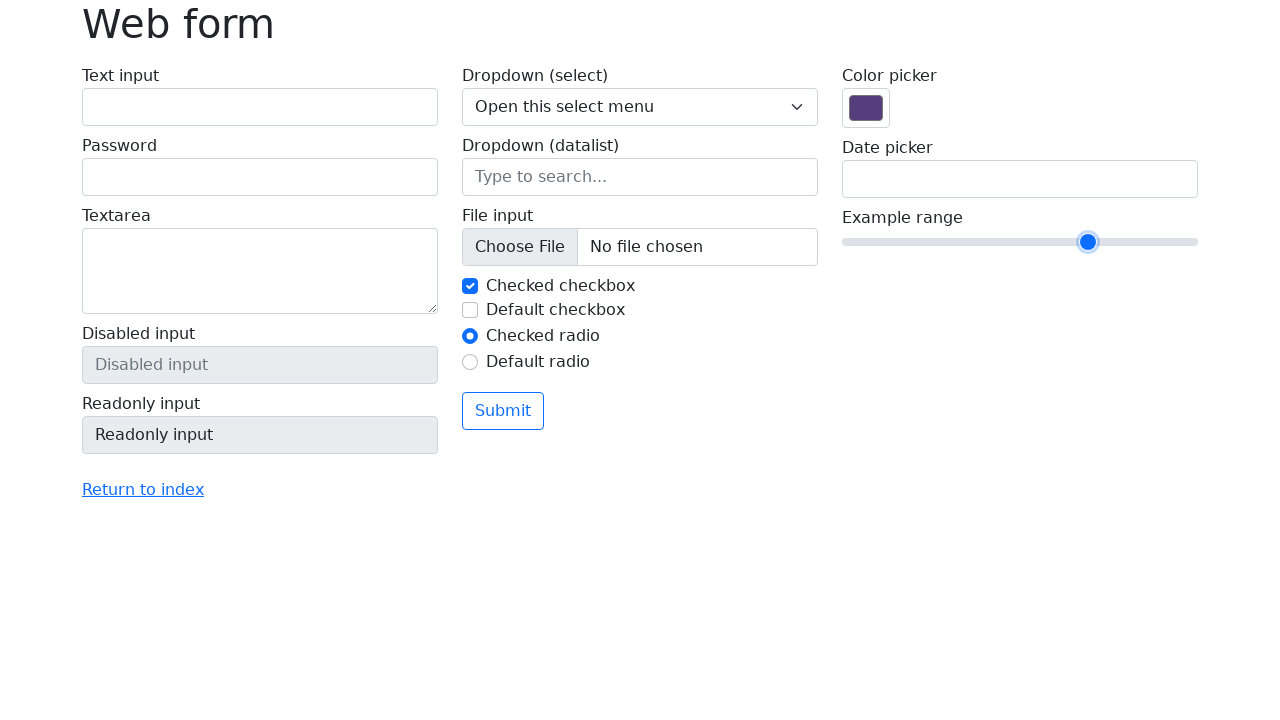

Pressed ArrowRight key to increase slider value (press 3 of 4) on input[name='my-range']
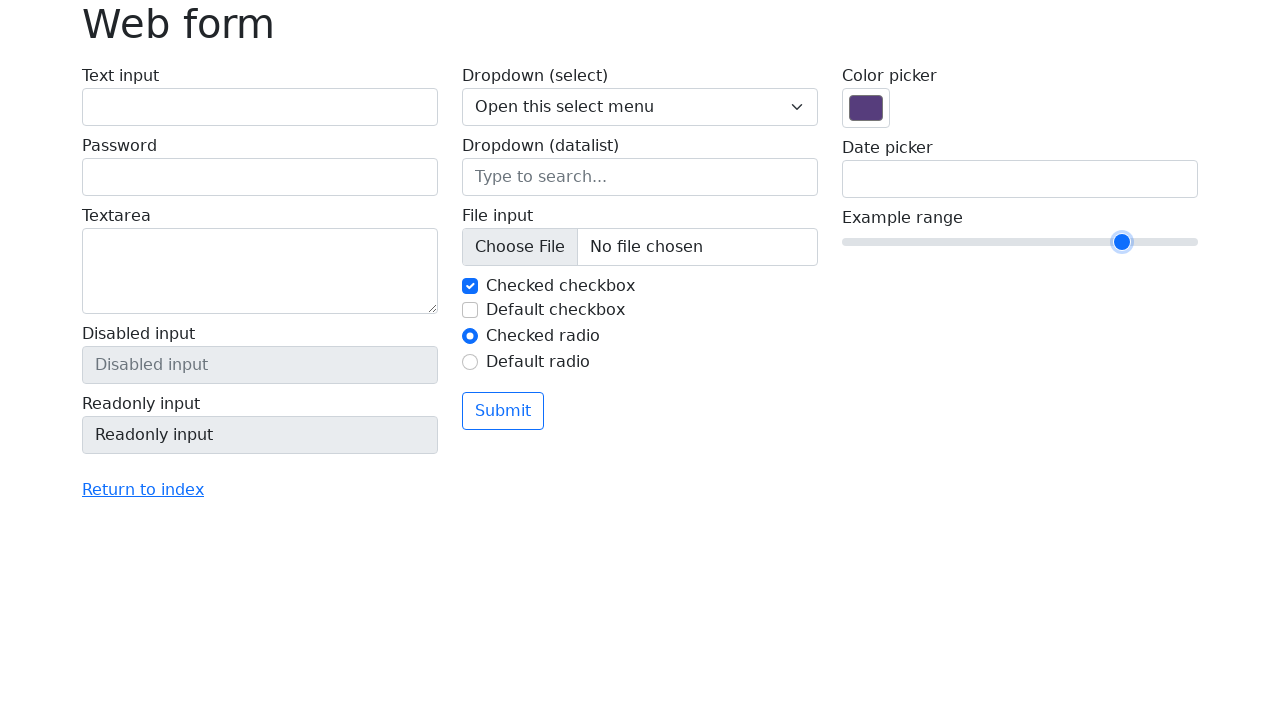

Pressed ArrowRight key to increase slider value (press 4 of 4) on input[name='my-range']
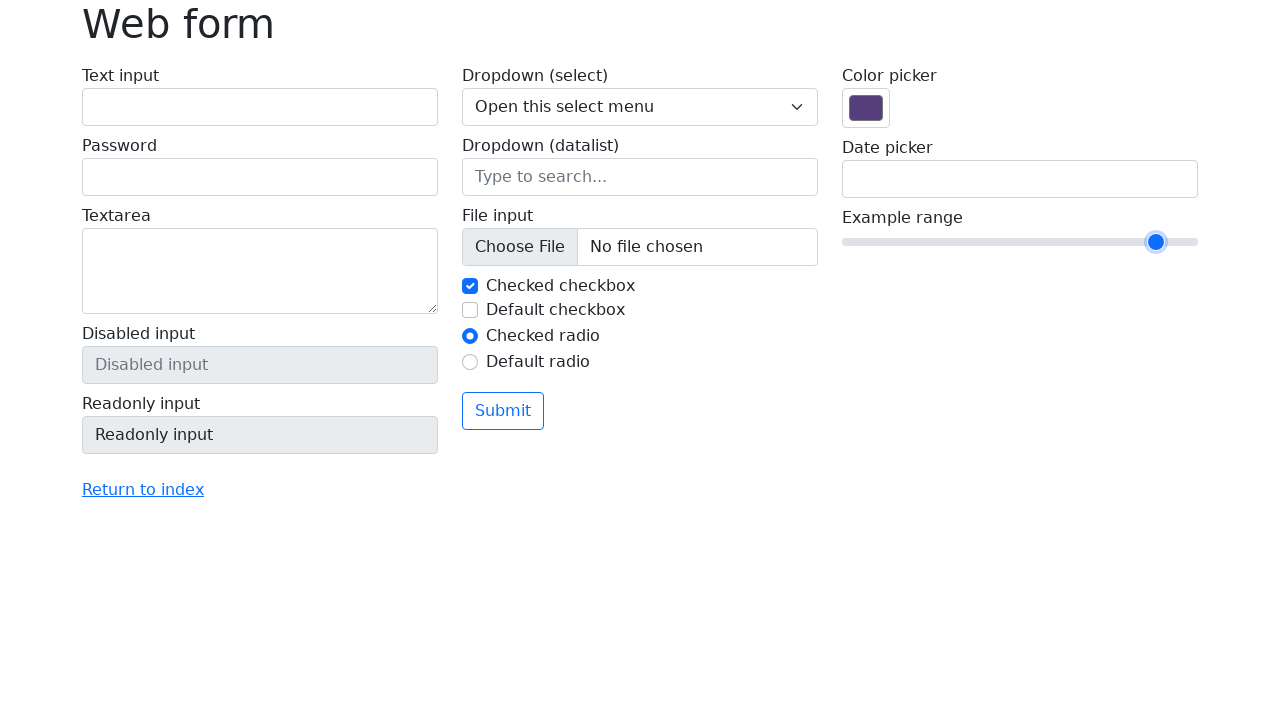

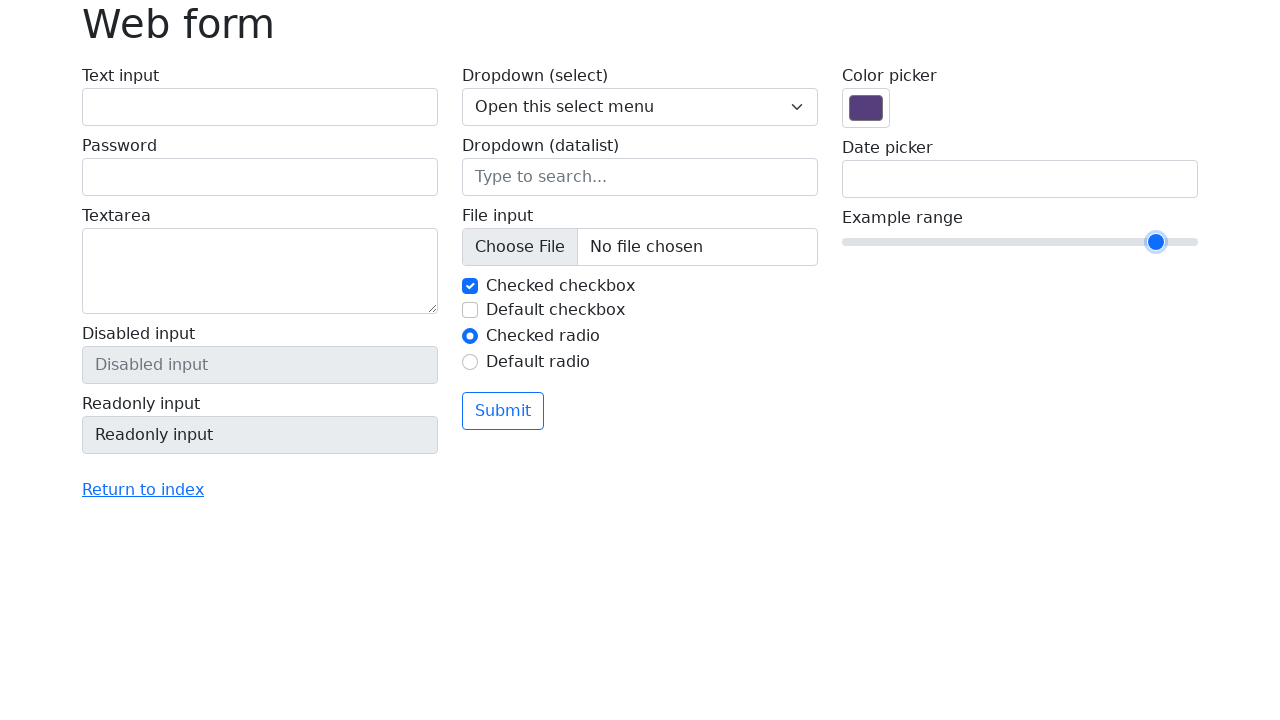